Tests if menu elements are clickable by attempting to click them

Starting URL: https://testcenter.techproeducation.com/index.php?page=jquery-ui-menus

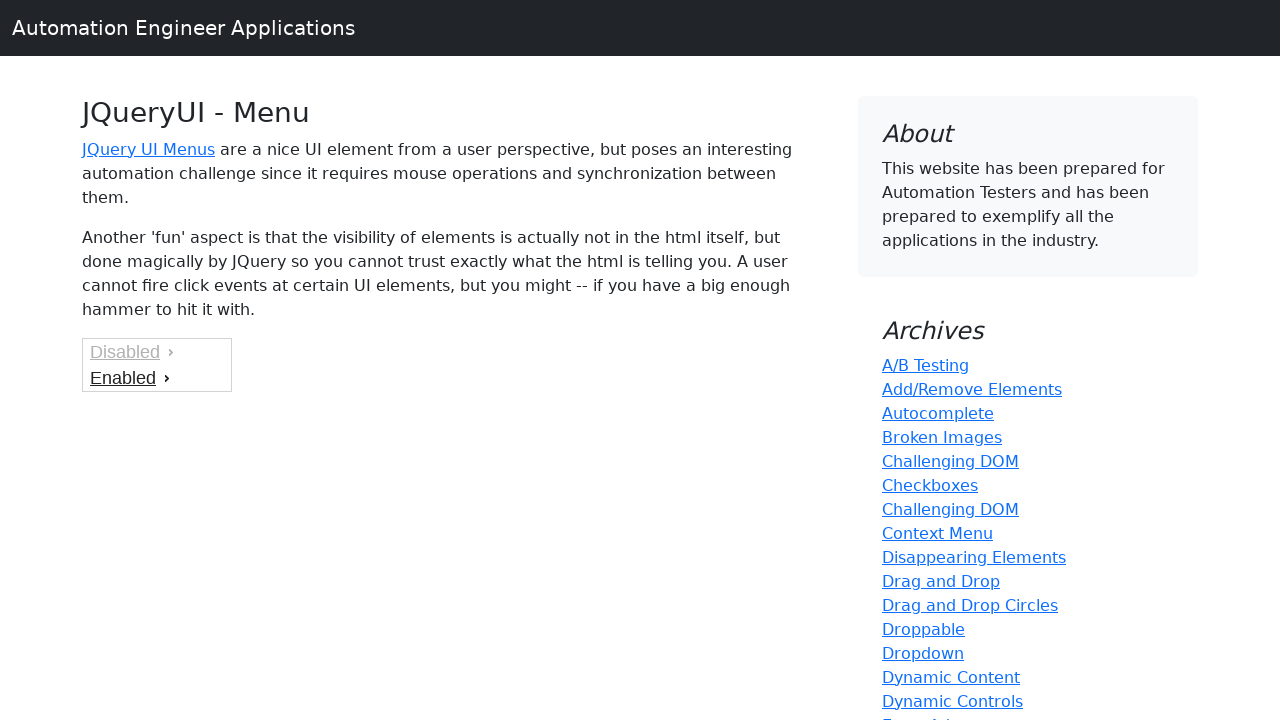

Located enabled menu element with ID ui-id-3
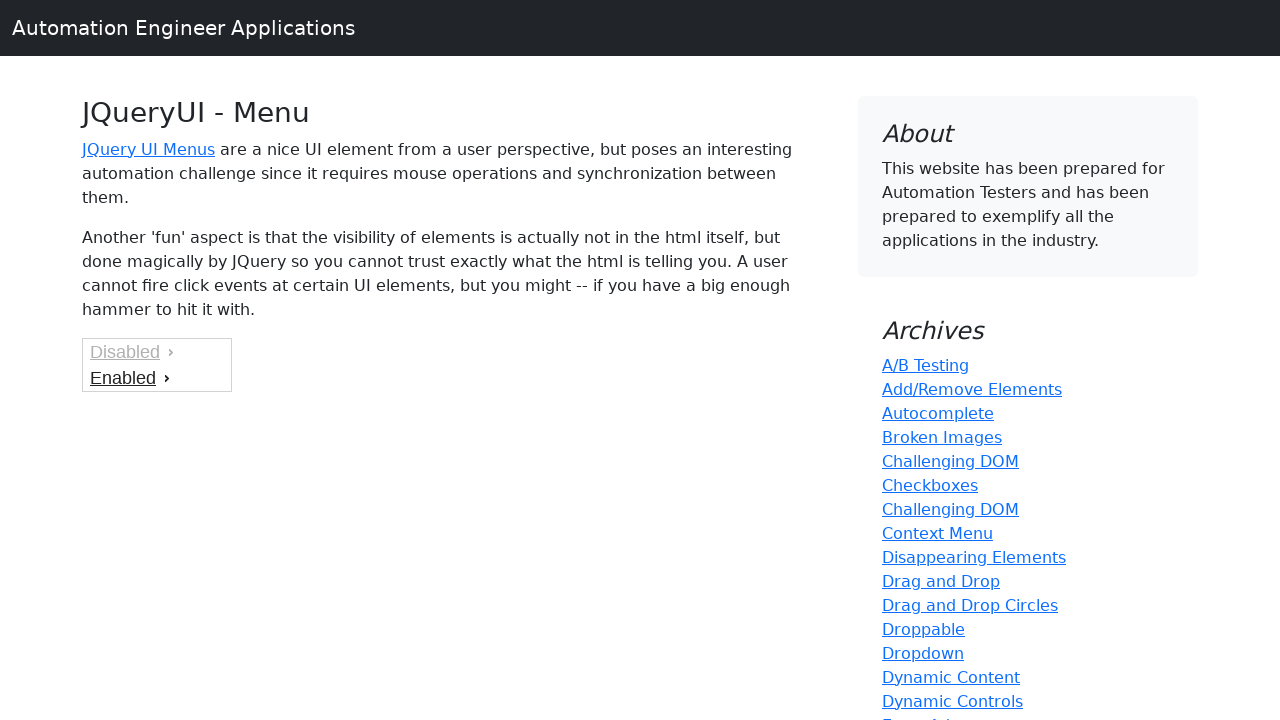

Clicked enabled menu element successfully at (166, 378) on #ui-id-3
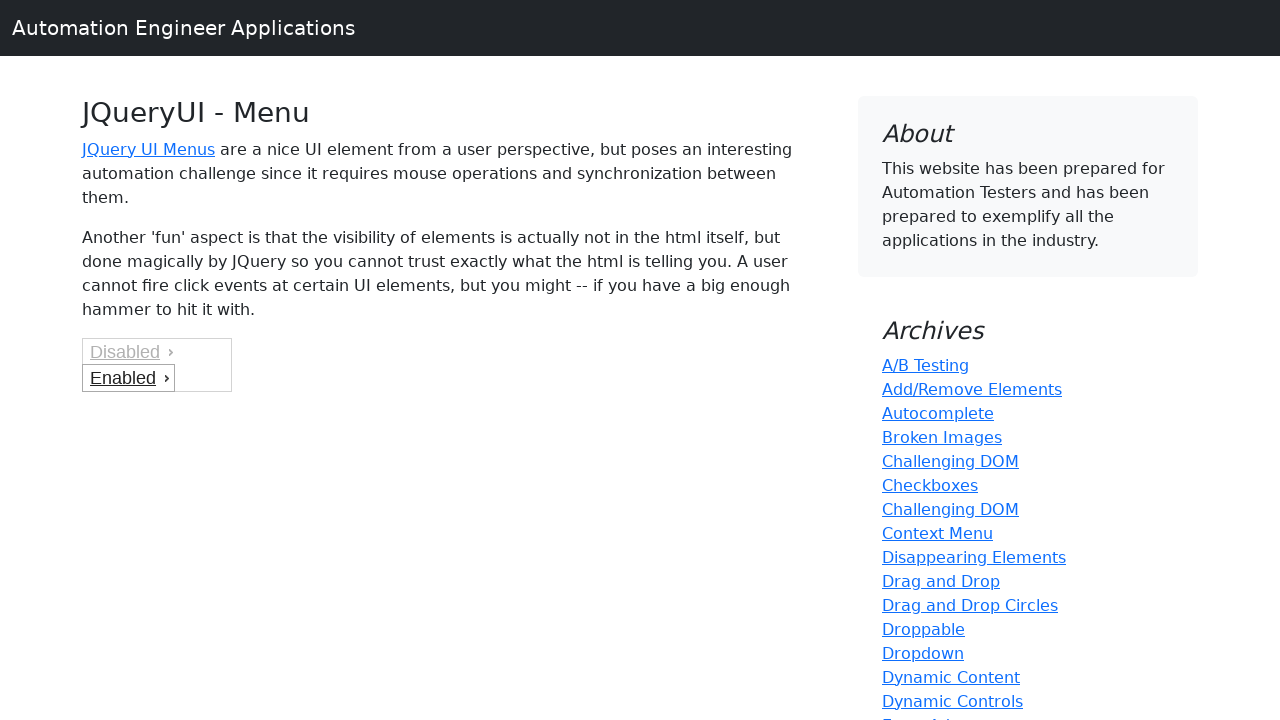

Assertion passed: enabled element is clickable
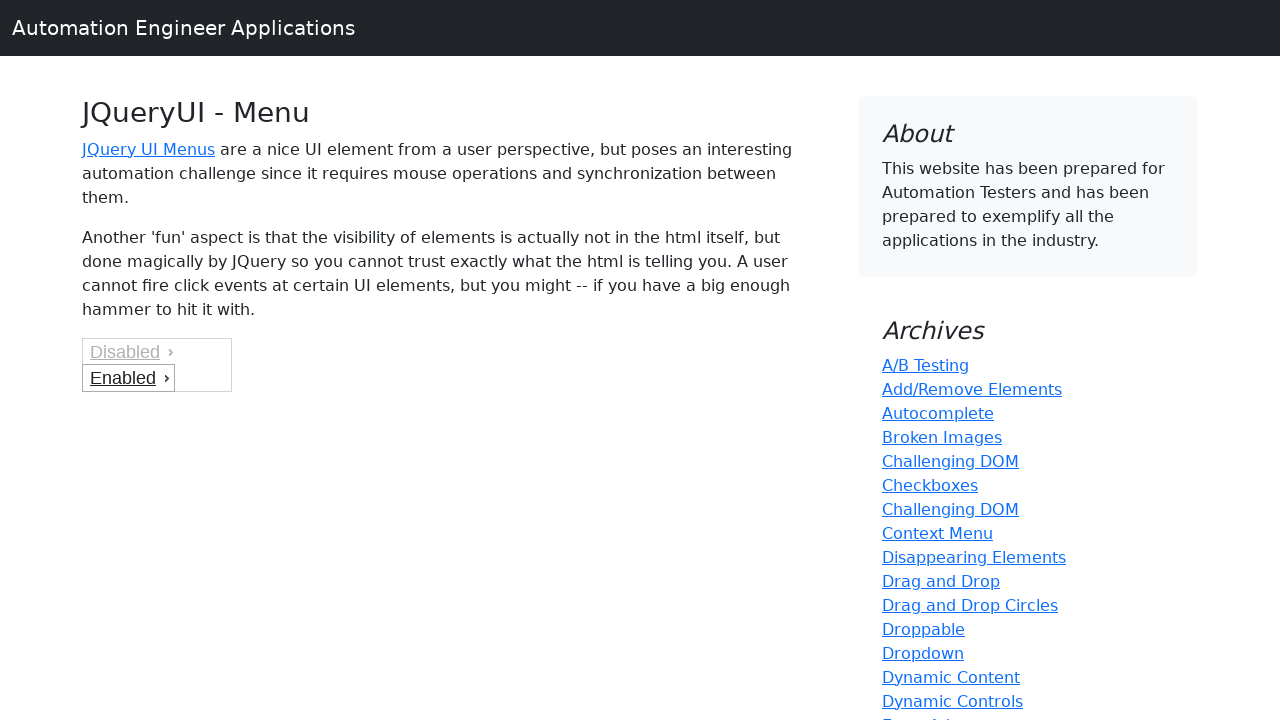

Reloaded page to prepare for disabled element test
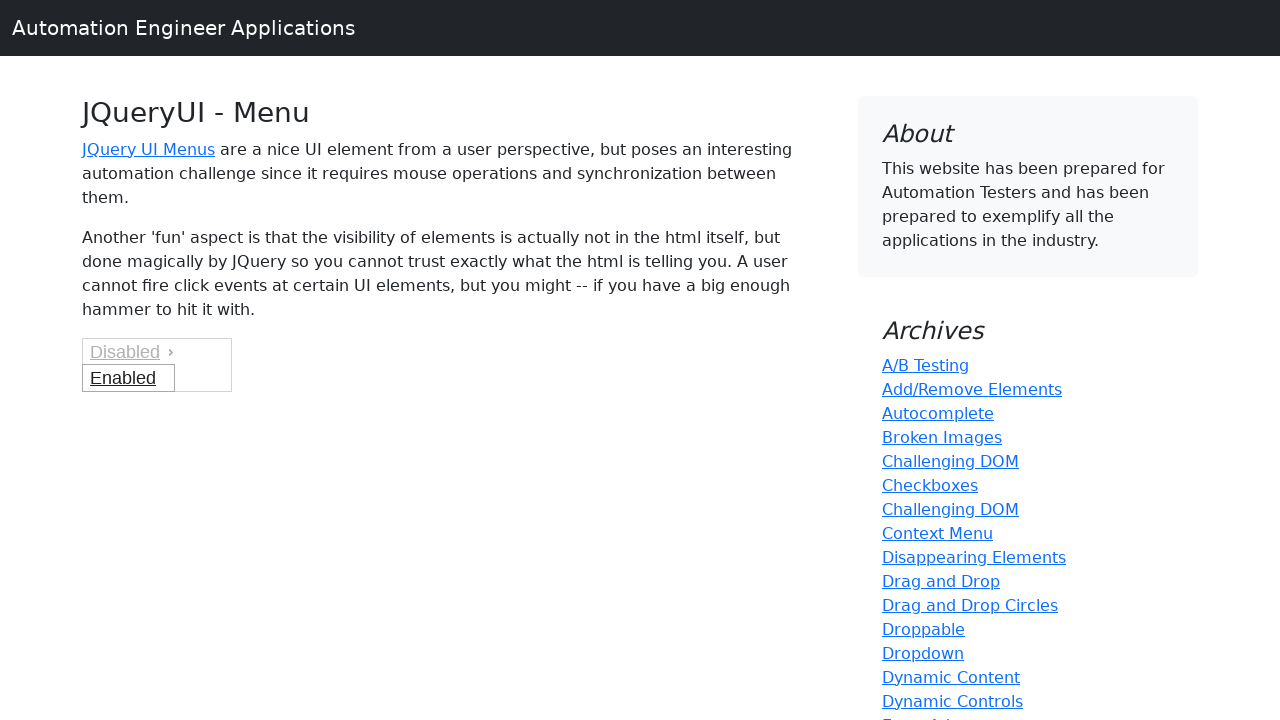

Located disabled menu element with ID ui-id-1
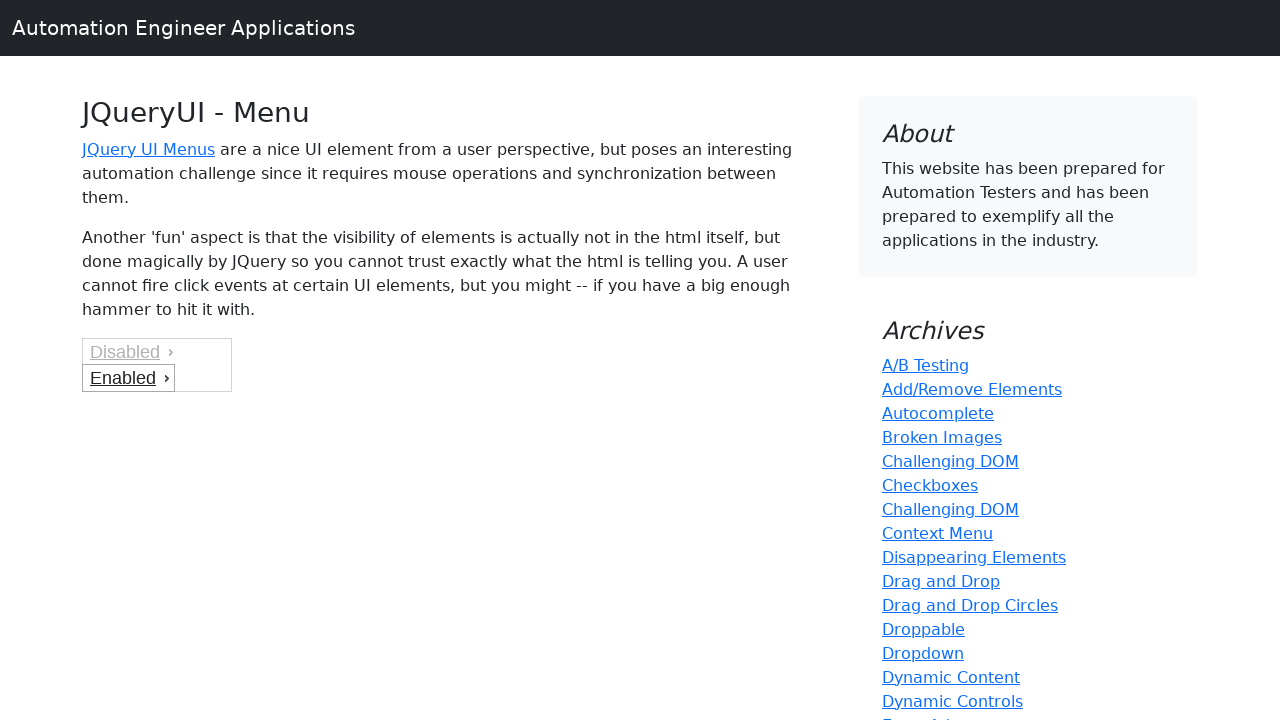

Disabled menu element correctly prevented click action at (170, 352) on #ui-id-1
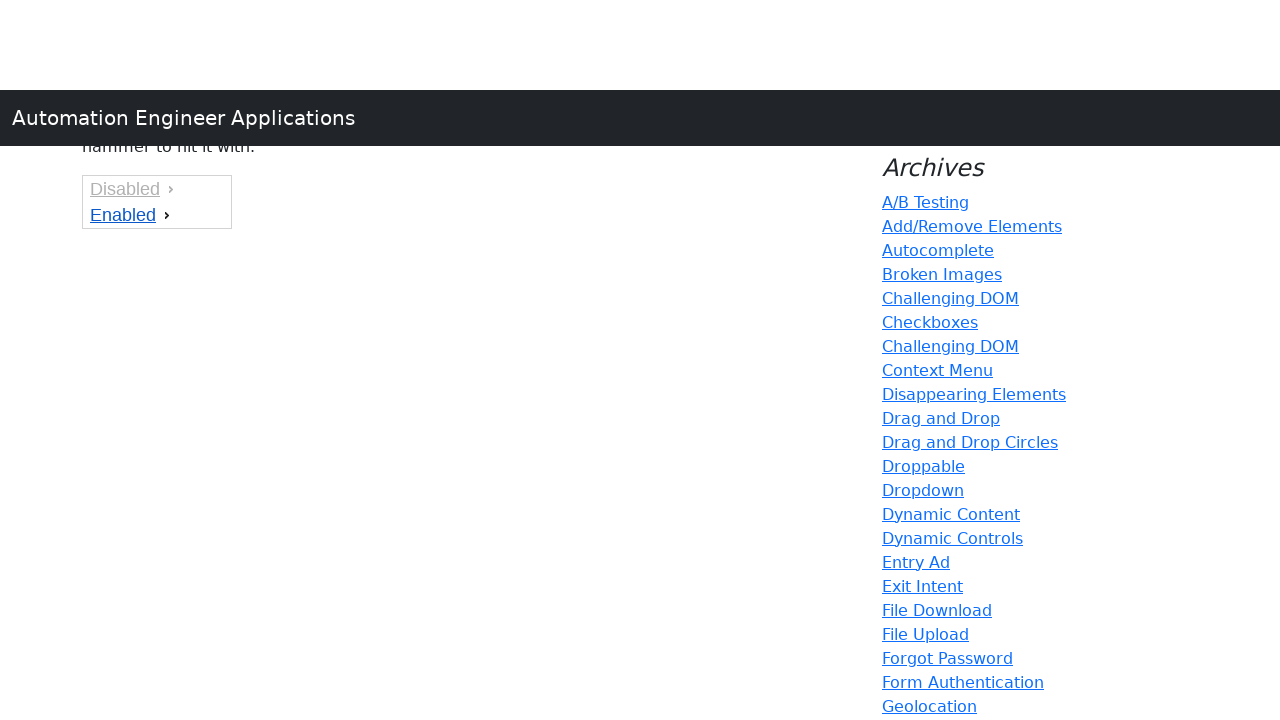

Assertion passed: disabled element is not clickable
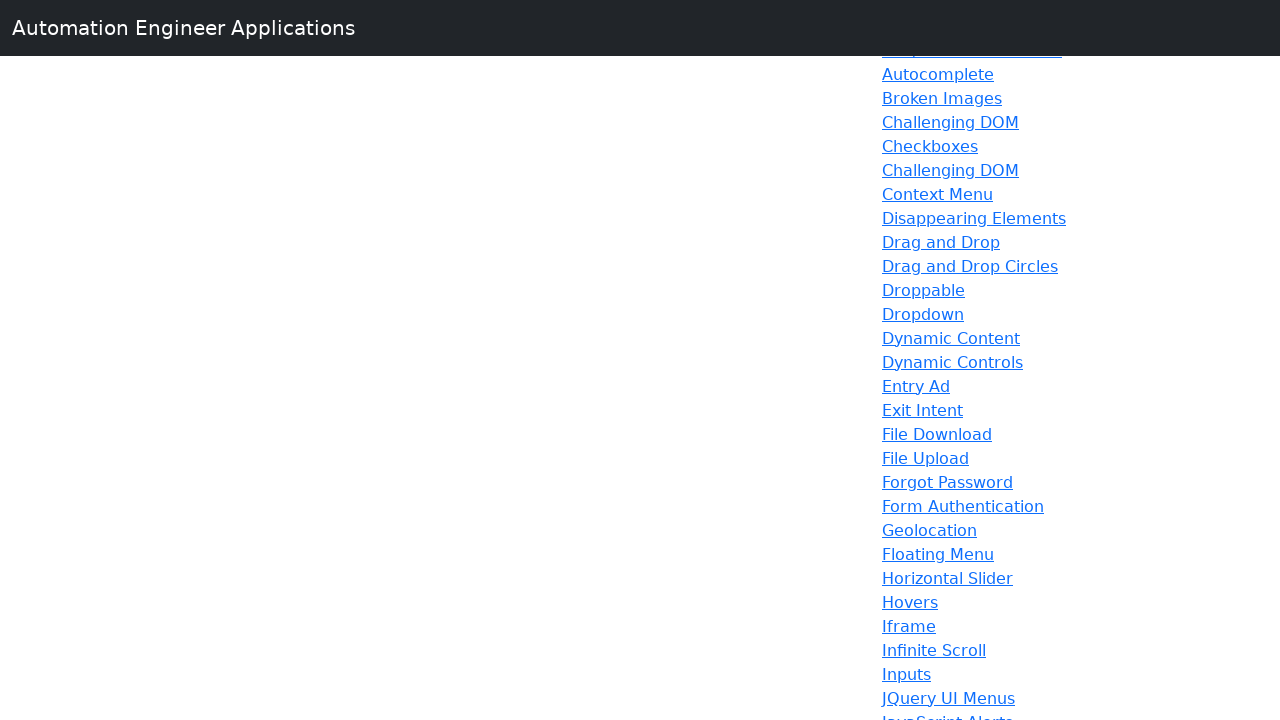

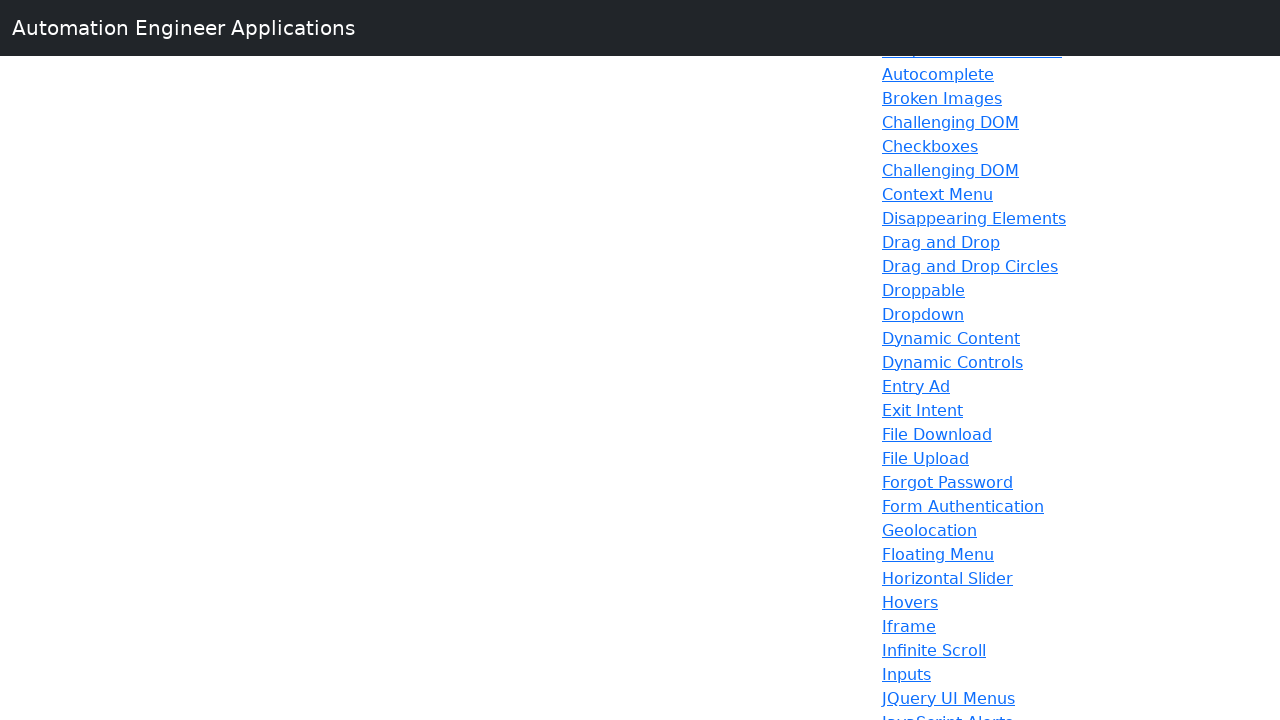